Tests table sorting functionality by clicking the Due column header and verifying the values are sorted in ascending order

Starting URL: http://the-internet.herokuapp.com/tables

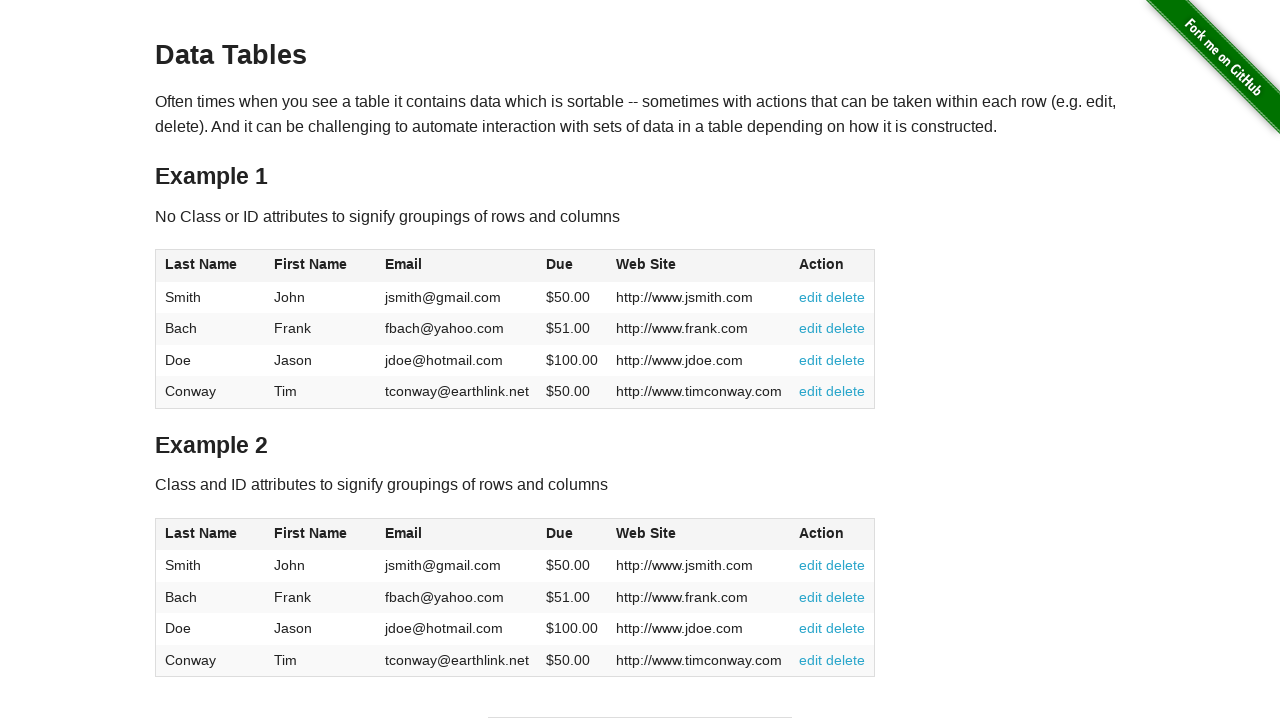

Clicked Due column header to sort table at (572, 266) on #table1 thead tr th:nth-of-type(4)
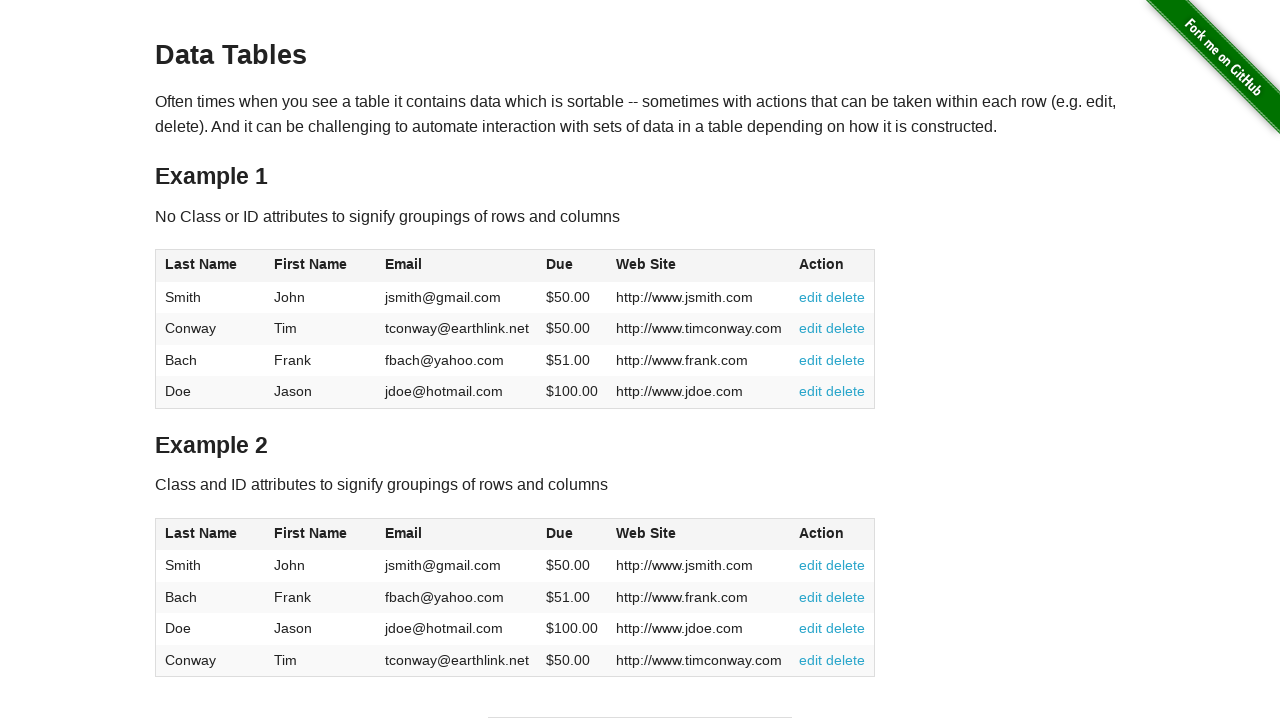

Verified Due column cells are present in table body
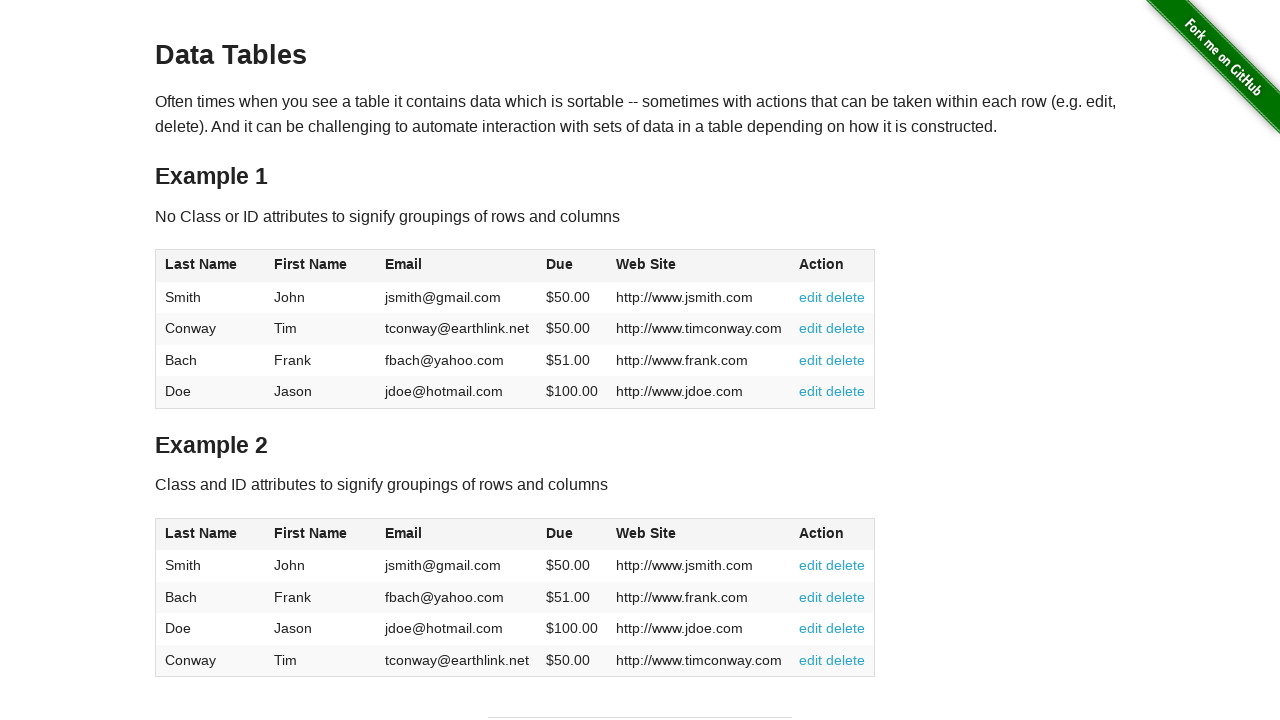

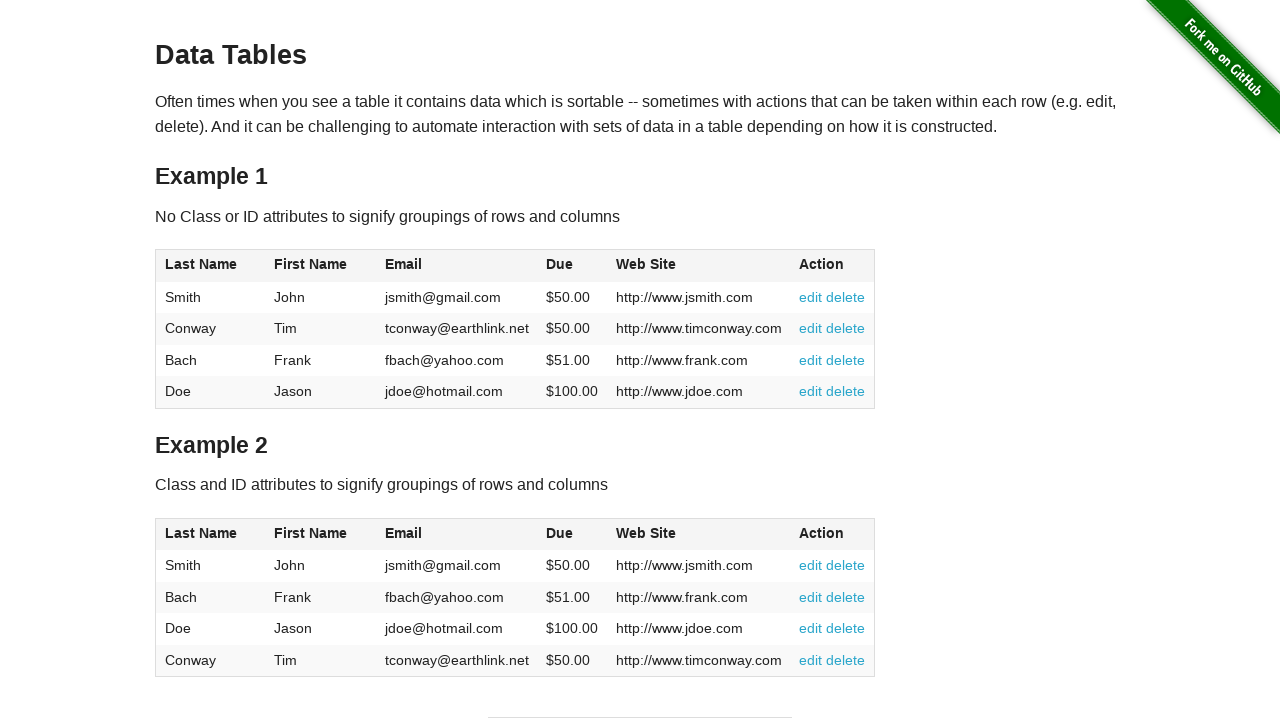